Tests responsive sidebar layout across mobile, tablet, and desktop viewports, verifying that the "Popular Posts" section appears above the "Featured Posts" section in the sidebar.

Starting URL: https://test-studio-firebase.vercel.app/blog

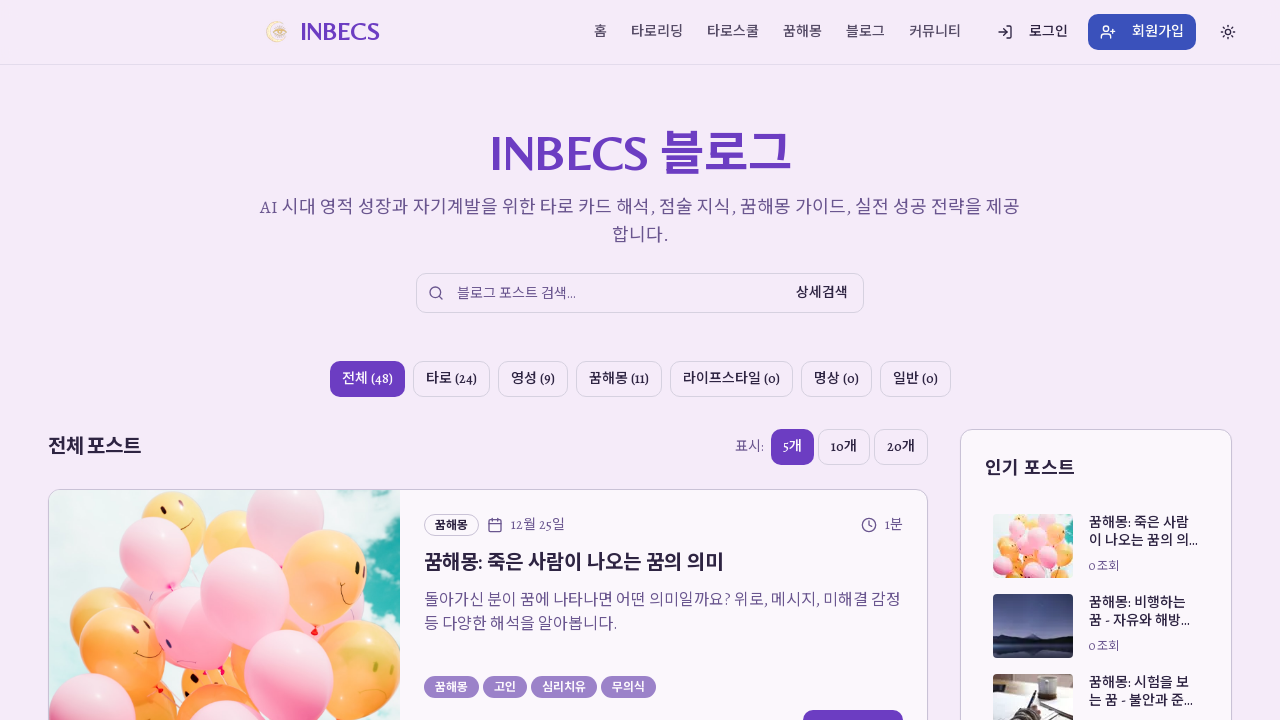

Set viewport to Mobile (375x667)
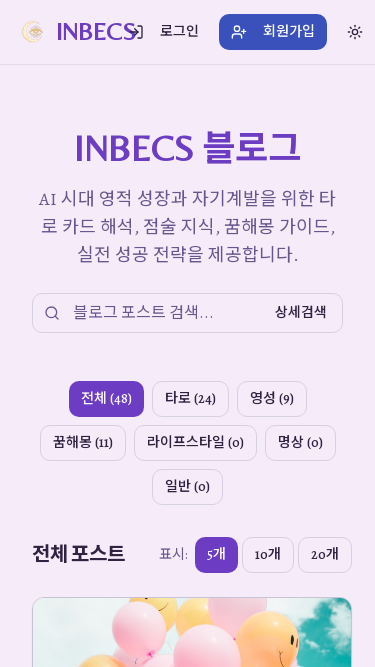

Reloaded page for Mobile viewport
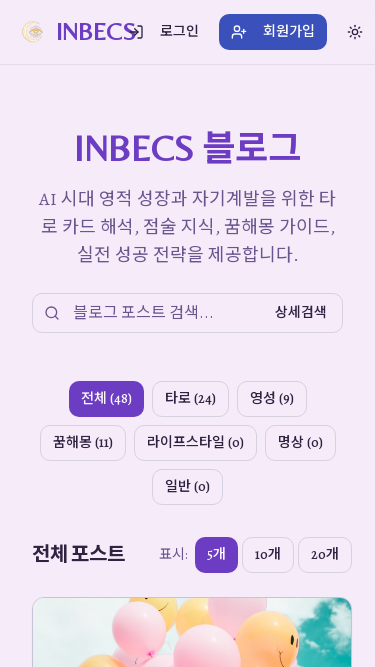

Waited 2 seconds for content to load in Mobile view
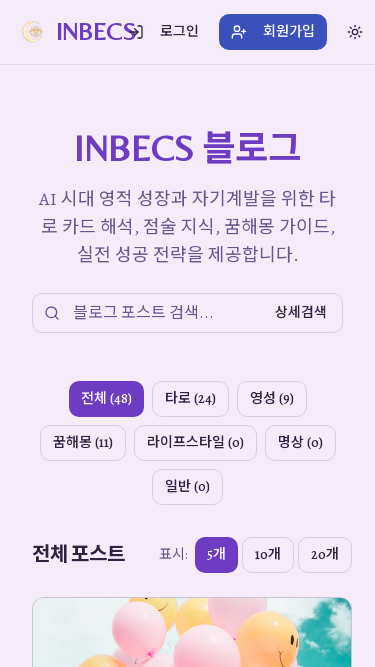

Checked if sidebar exists in Mobile view using selector '.container'
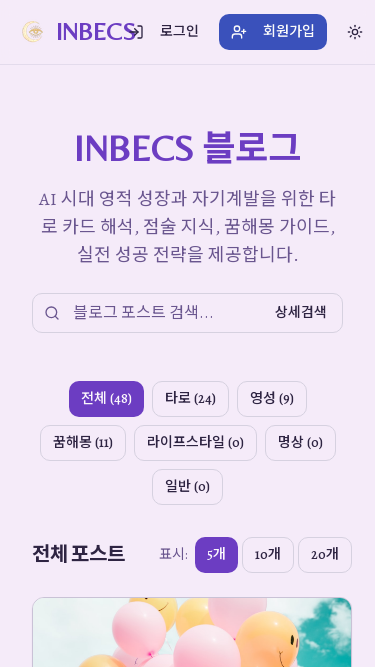

Located 'Popular Posts' (인기 포스트) section in Mobile view
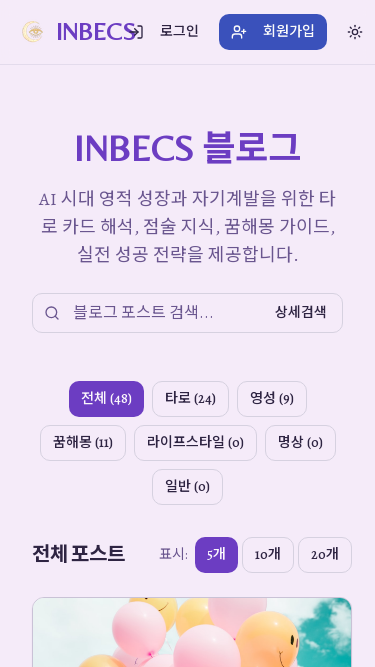

Located 'Featured Posts' (주요 포스트) section in Mobile view
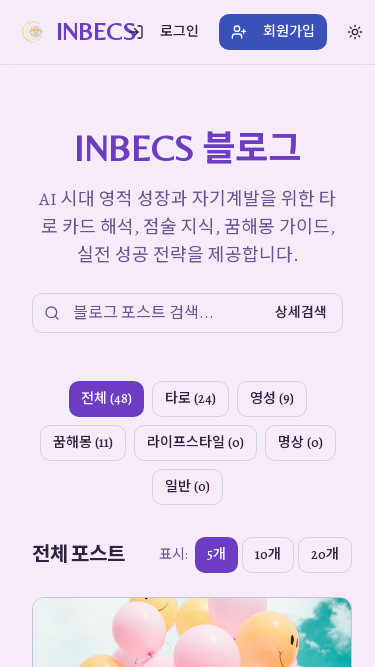

Retrieved bounding box positions for both Popular Posts and Featured Posts in Mobile view
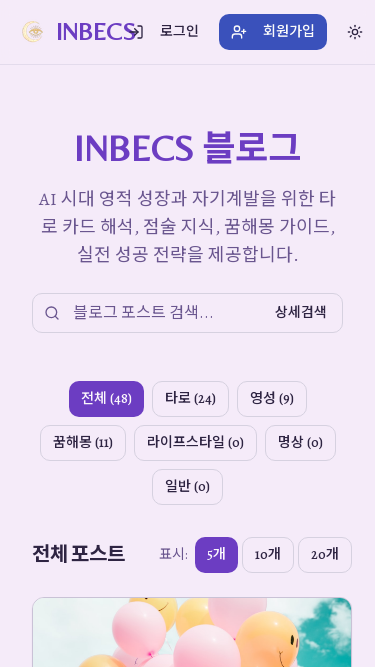

Verified that Popular Posts (y=3211.375) appears above Featured Posts (y=3577.375) in Mobile view
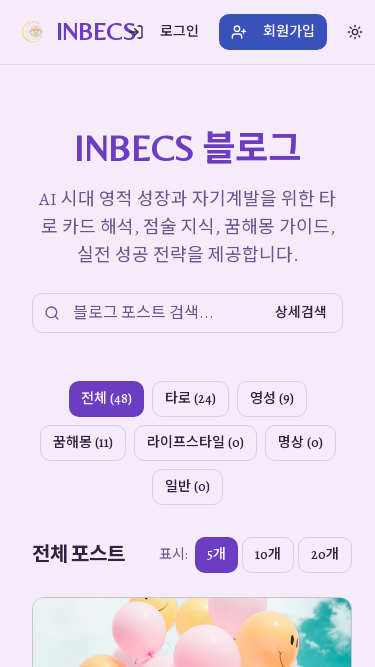

Set viewport to Tablet (768x1024)
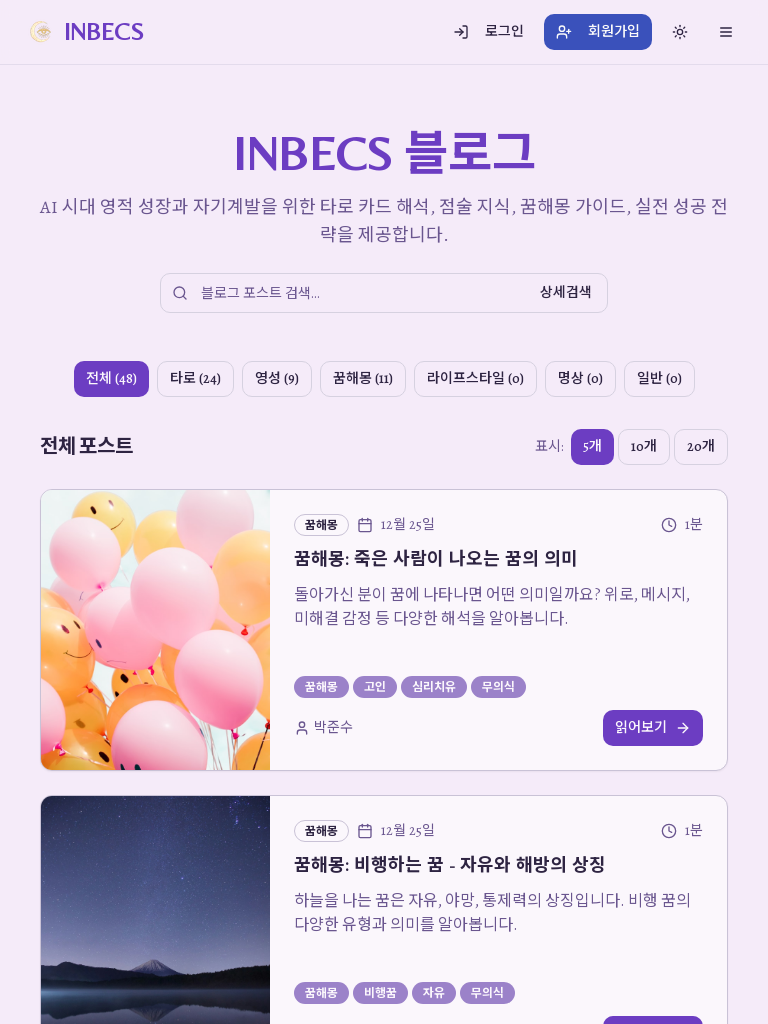

Reloaded page for Tablet viewport
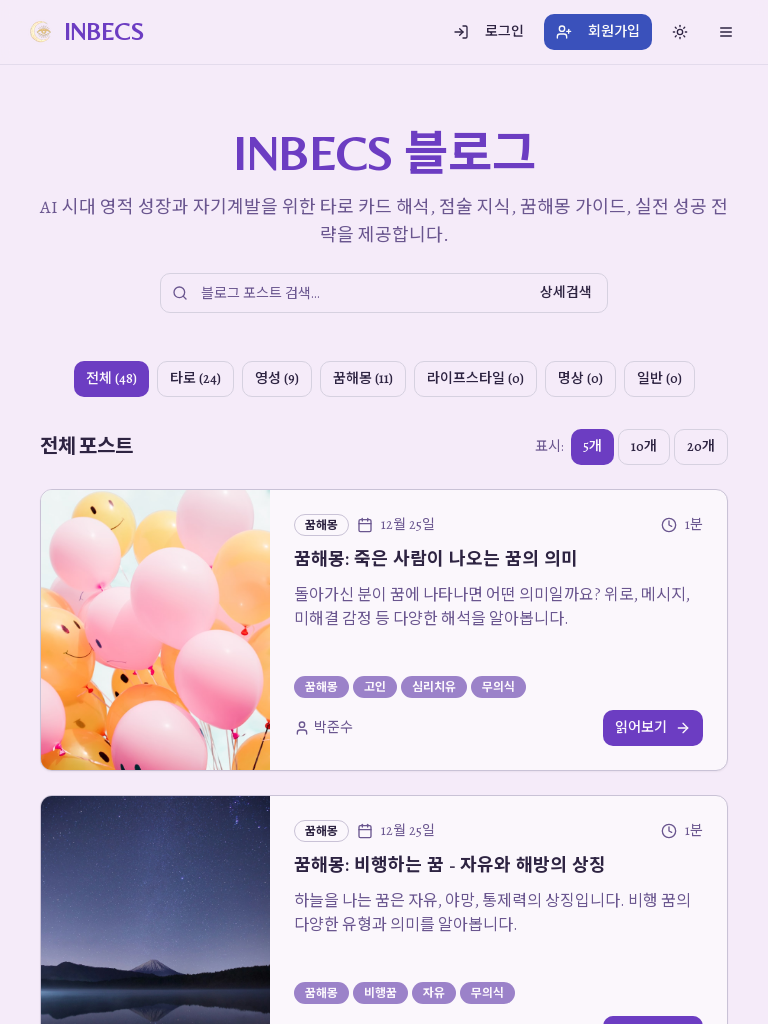

Waited 2 seconds for content to load in Tablet view
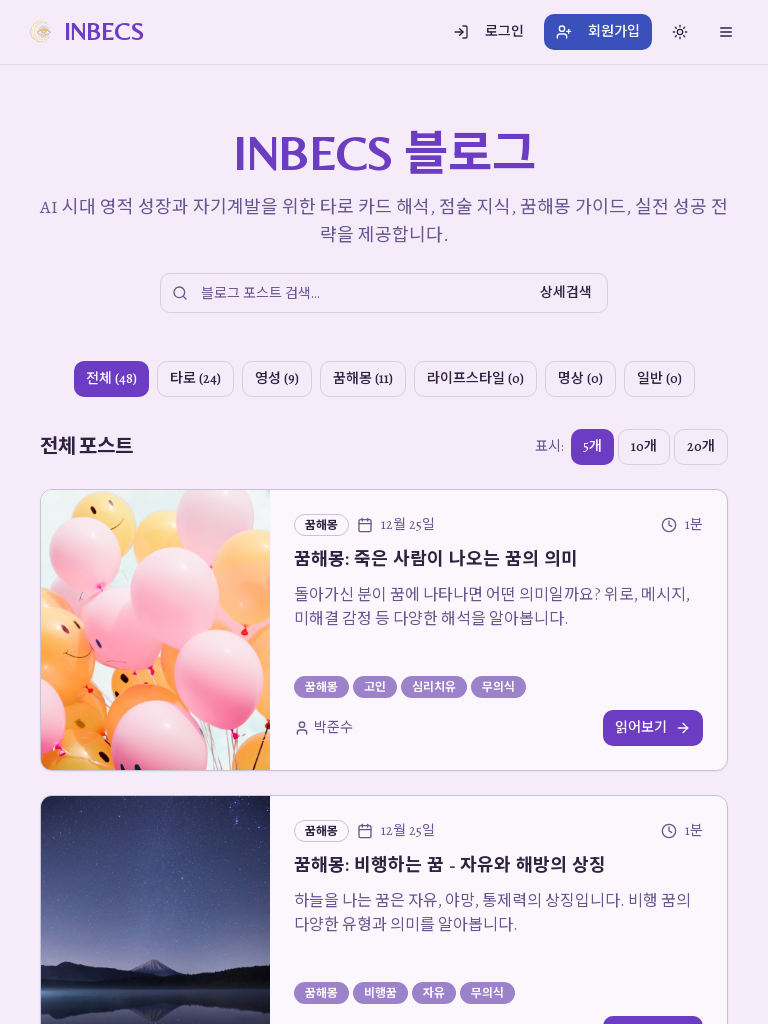

Checked if sidebar exists in Tablet view using selector '.container'
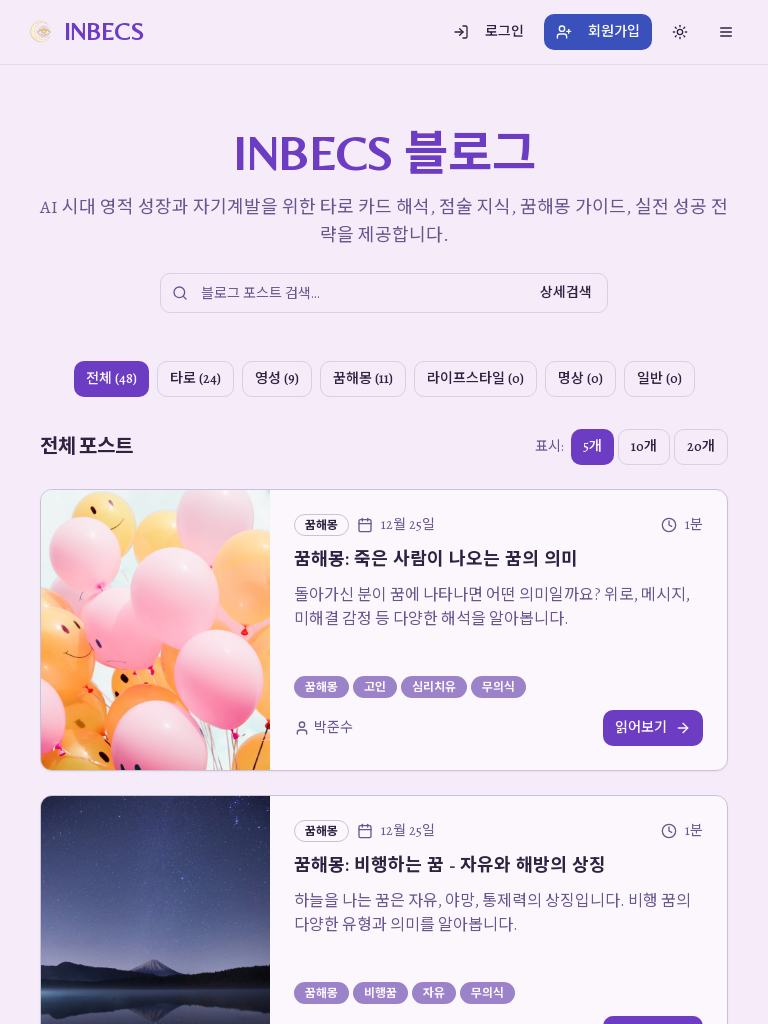

Located 'Popular Posts' (인기 포스트) section in Tablet view
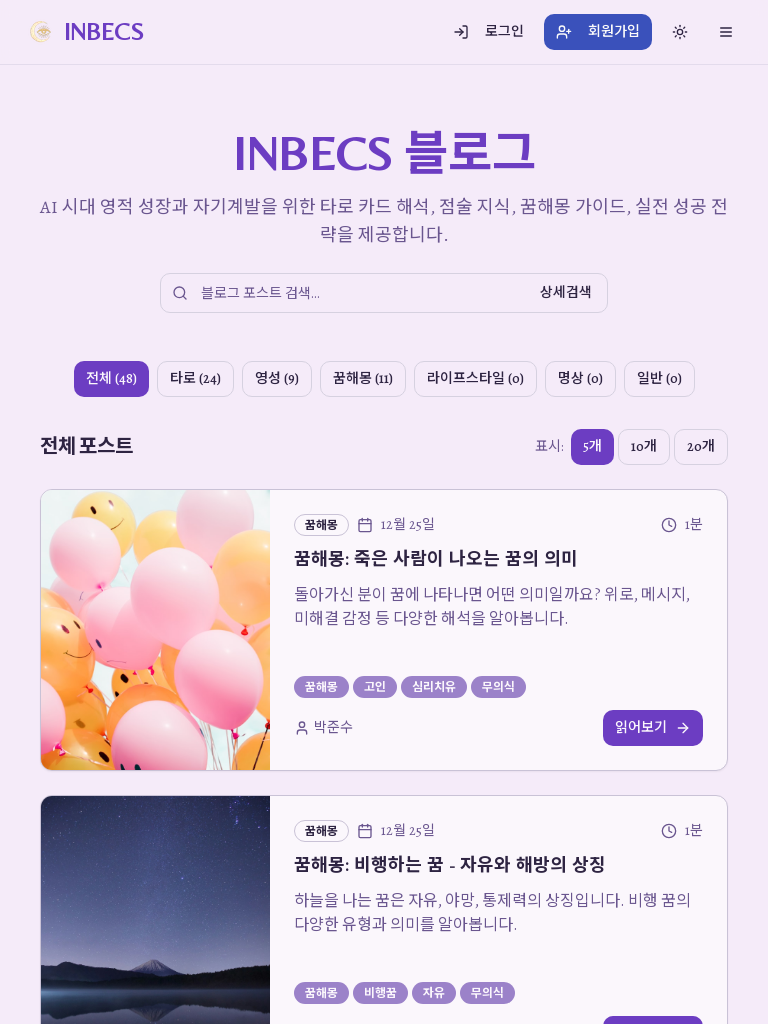

Located 'Featured Posts' (주요 포스트) section in Tablet view
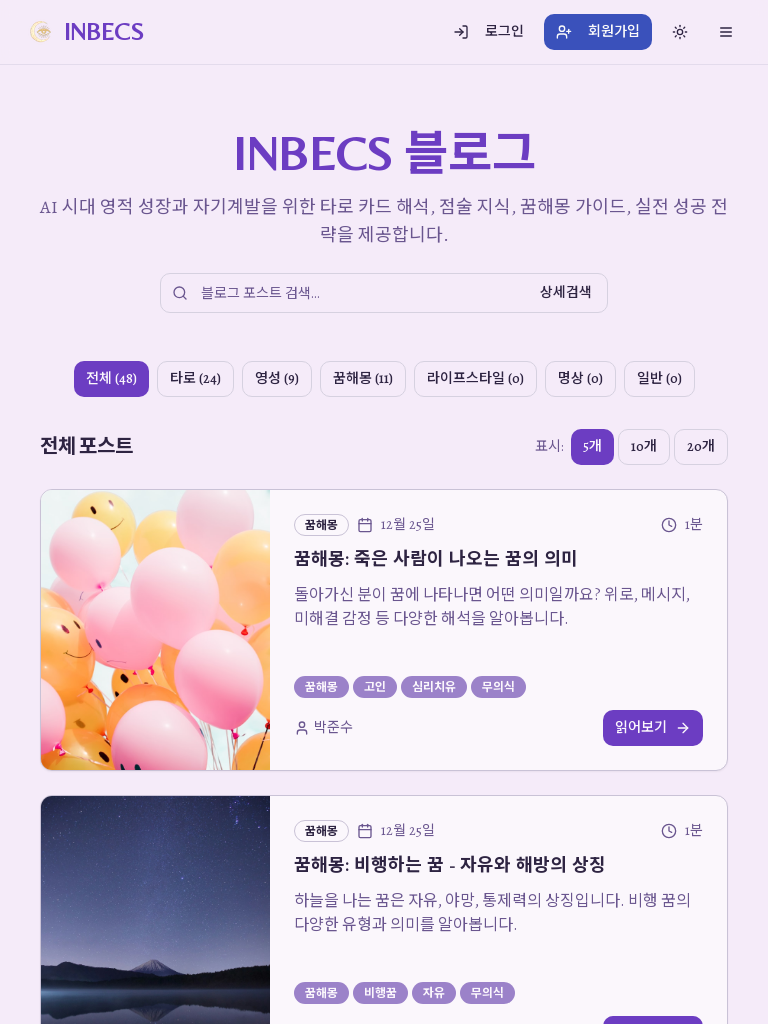

Retrieved bounding box positions for both Popular Posts and Featured Posts in Tablet view
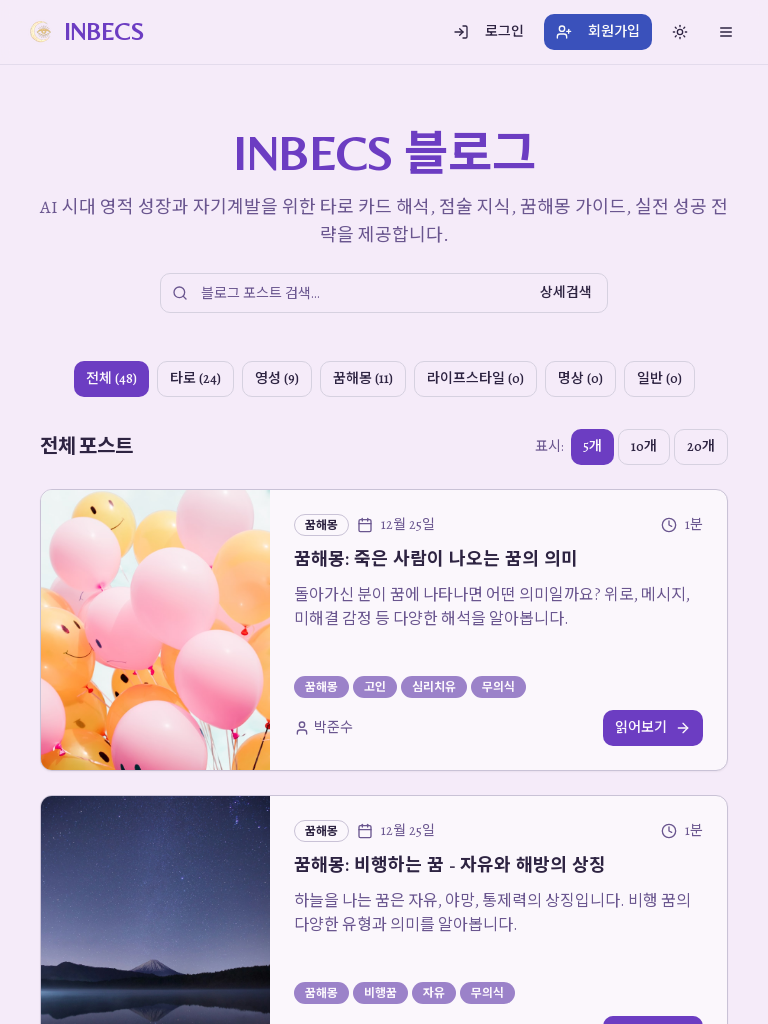

Verified that Popular Posts (y=2141) appears above Featured Posts (y=2507) in Tablet view
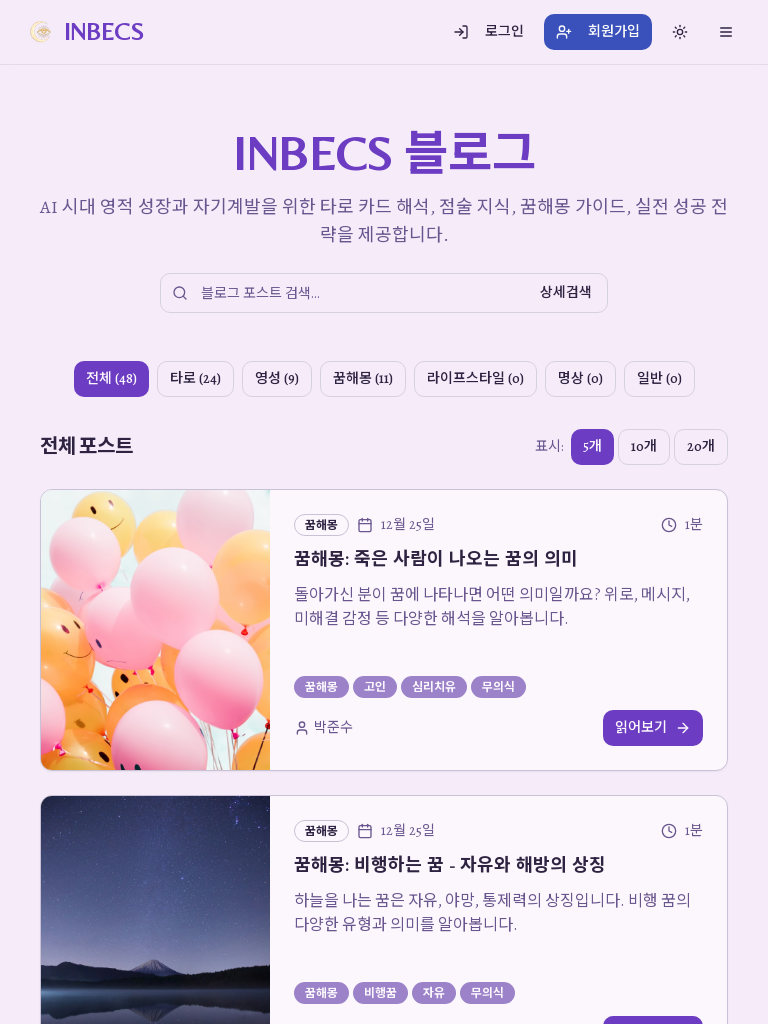

Set viewport to Desktop (1920x1080)
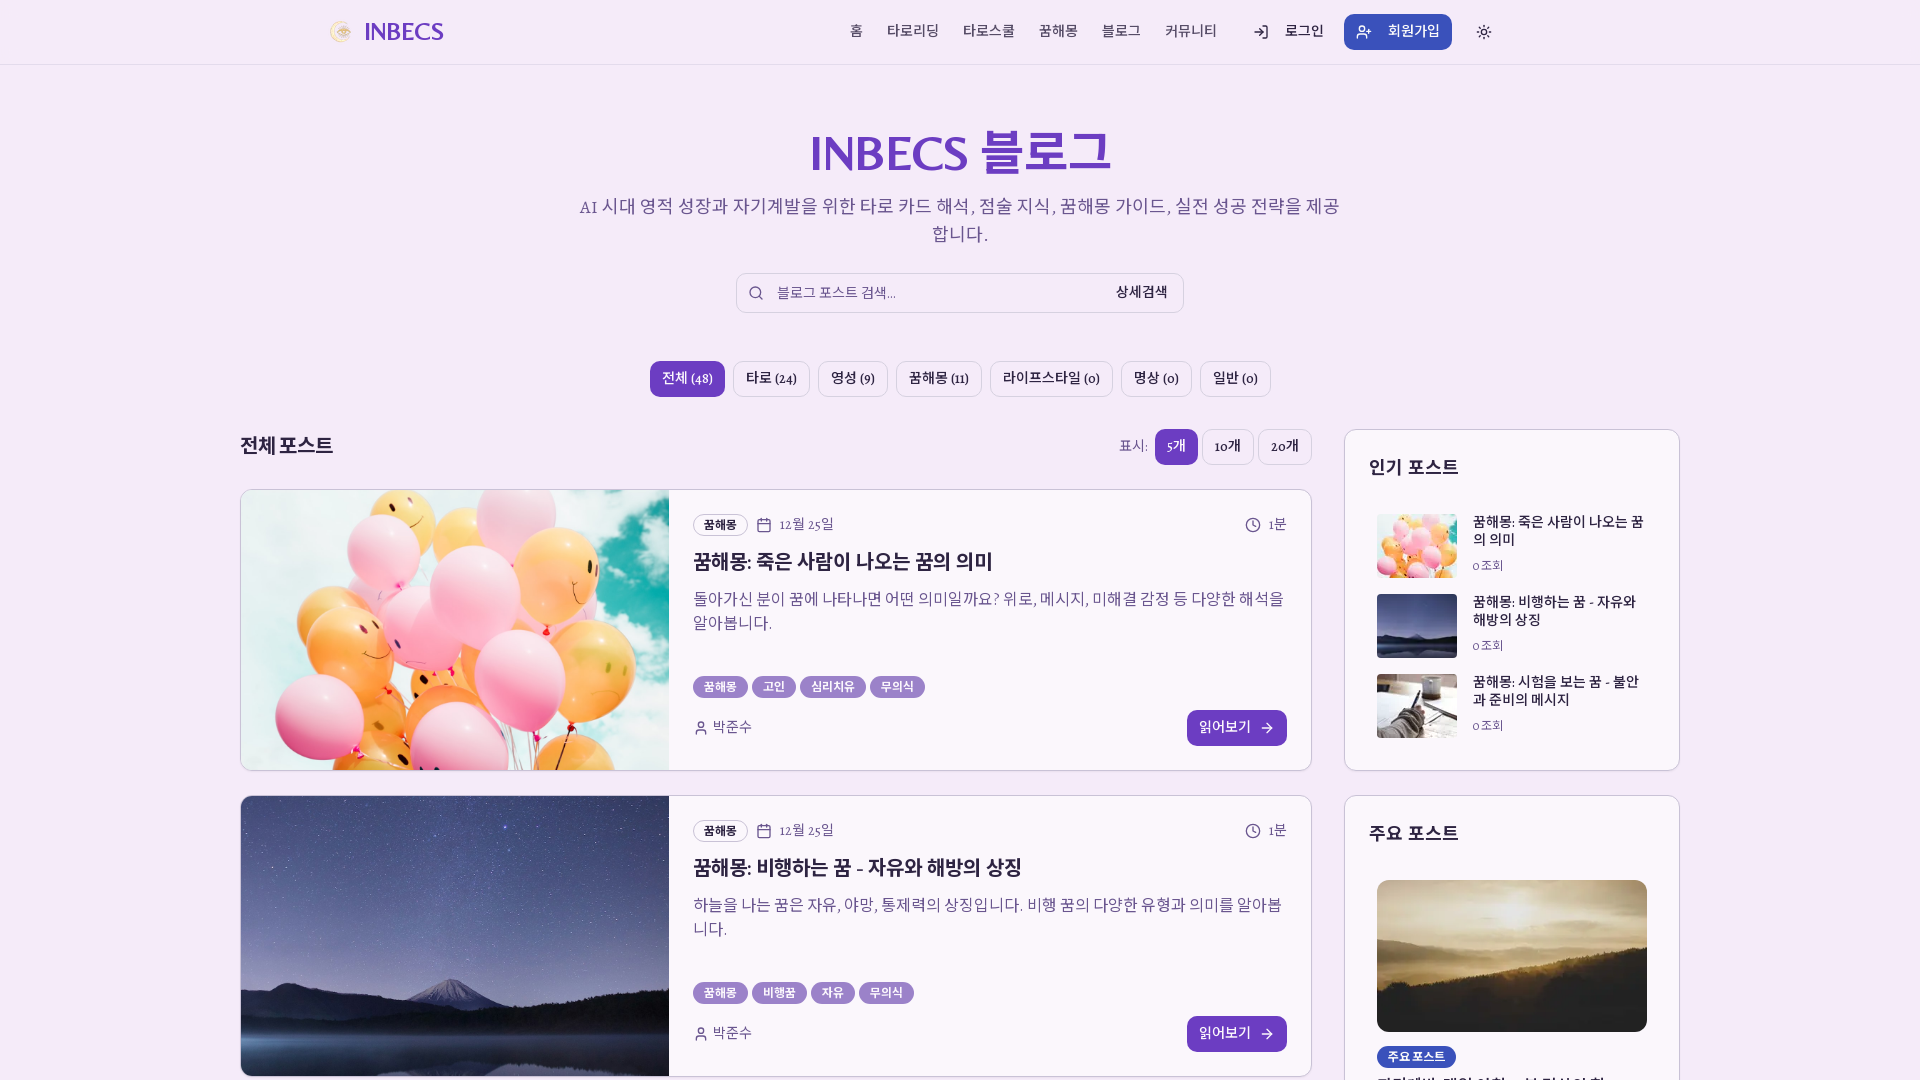

Reloaded page for Desktop viewport
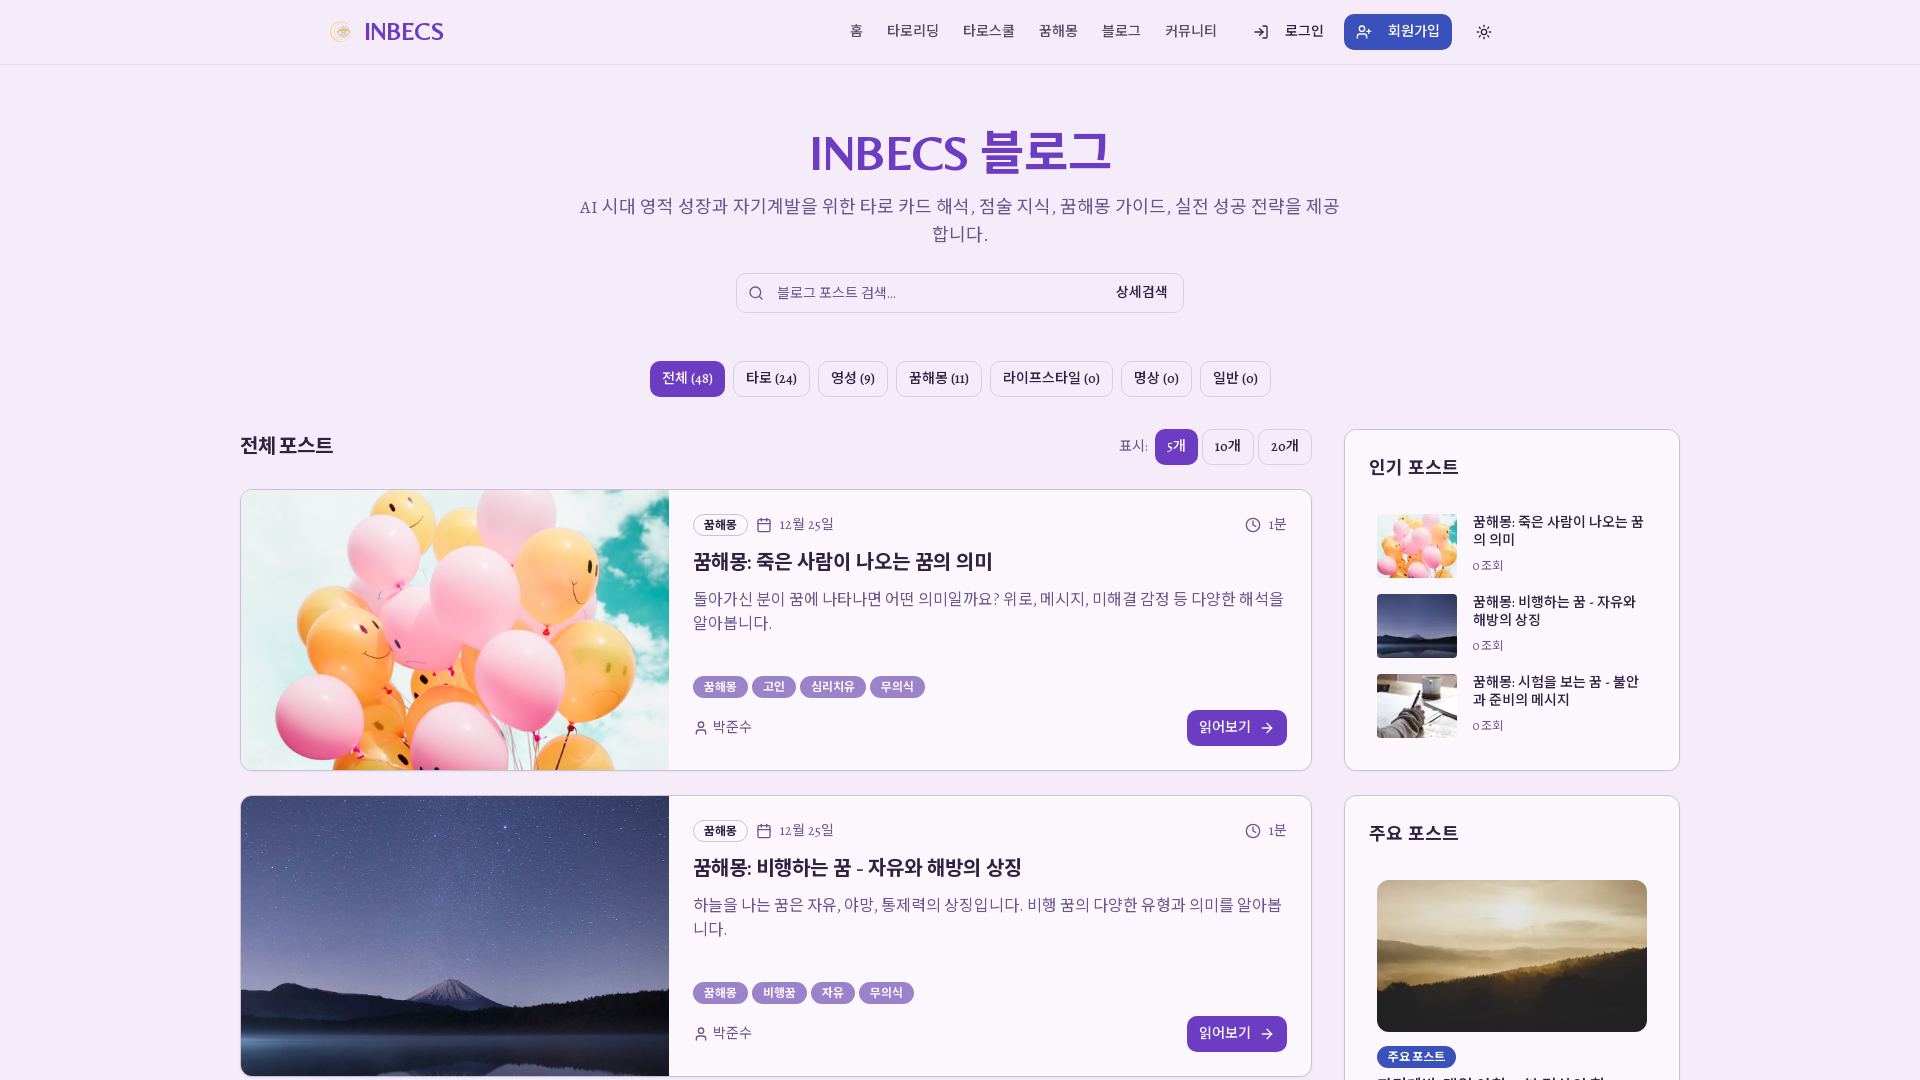

Waited 2 seconds for content to load in Desktop view
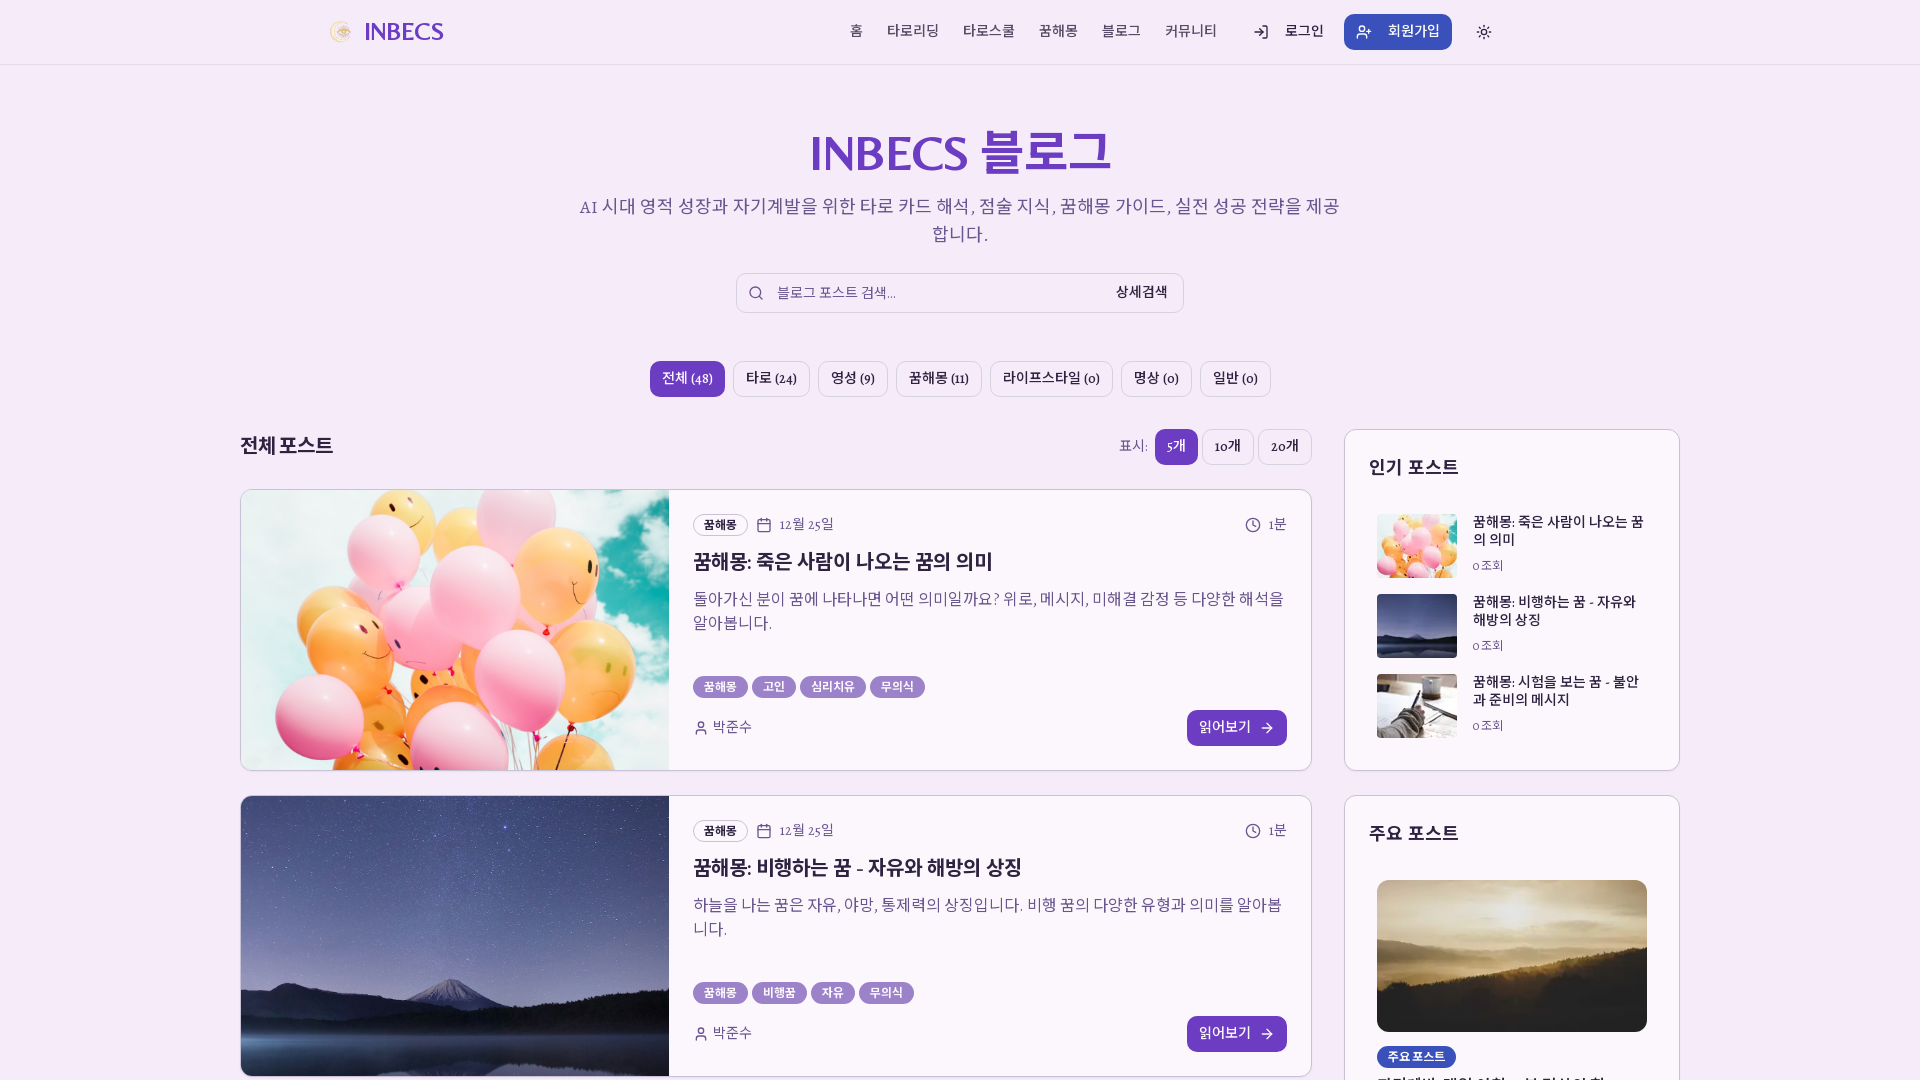

Checked if sidebar exists in Desktop view using selector '.lg\:col-span-1'
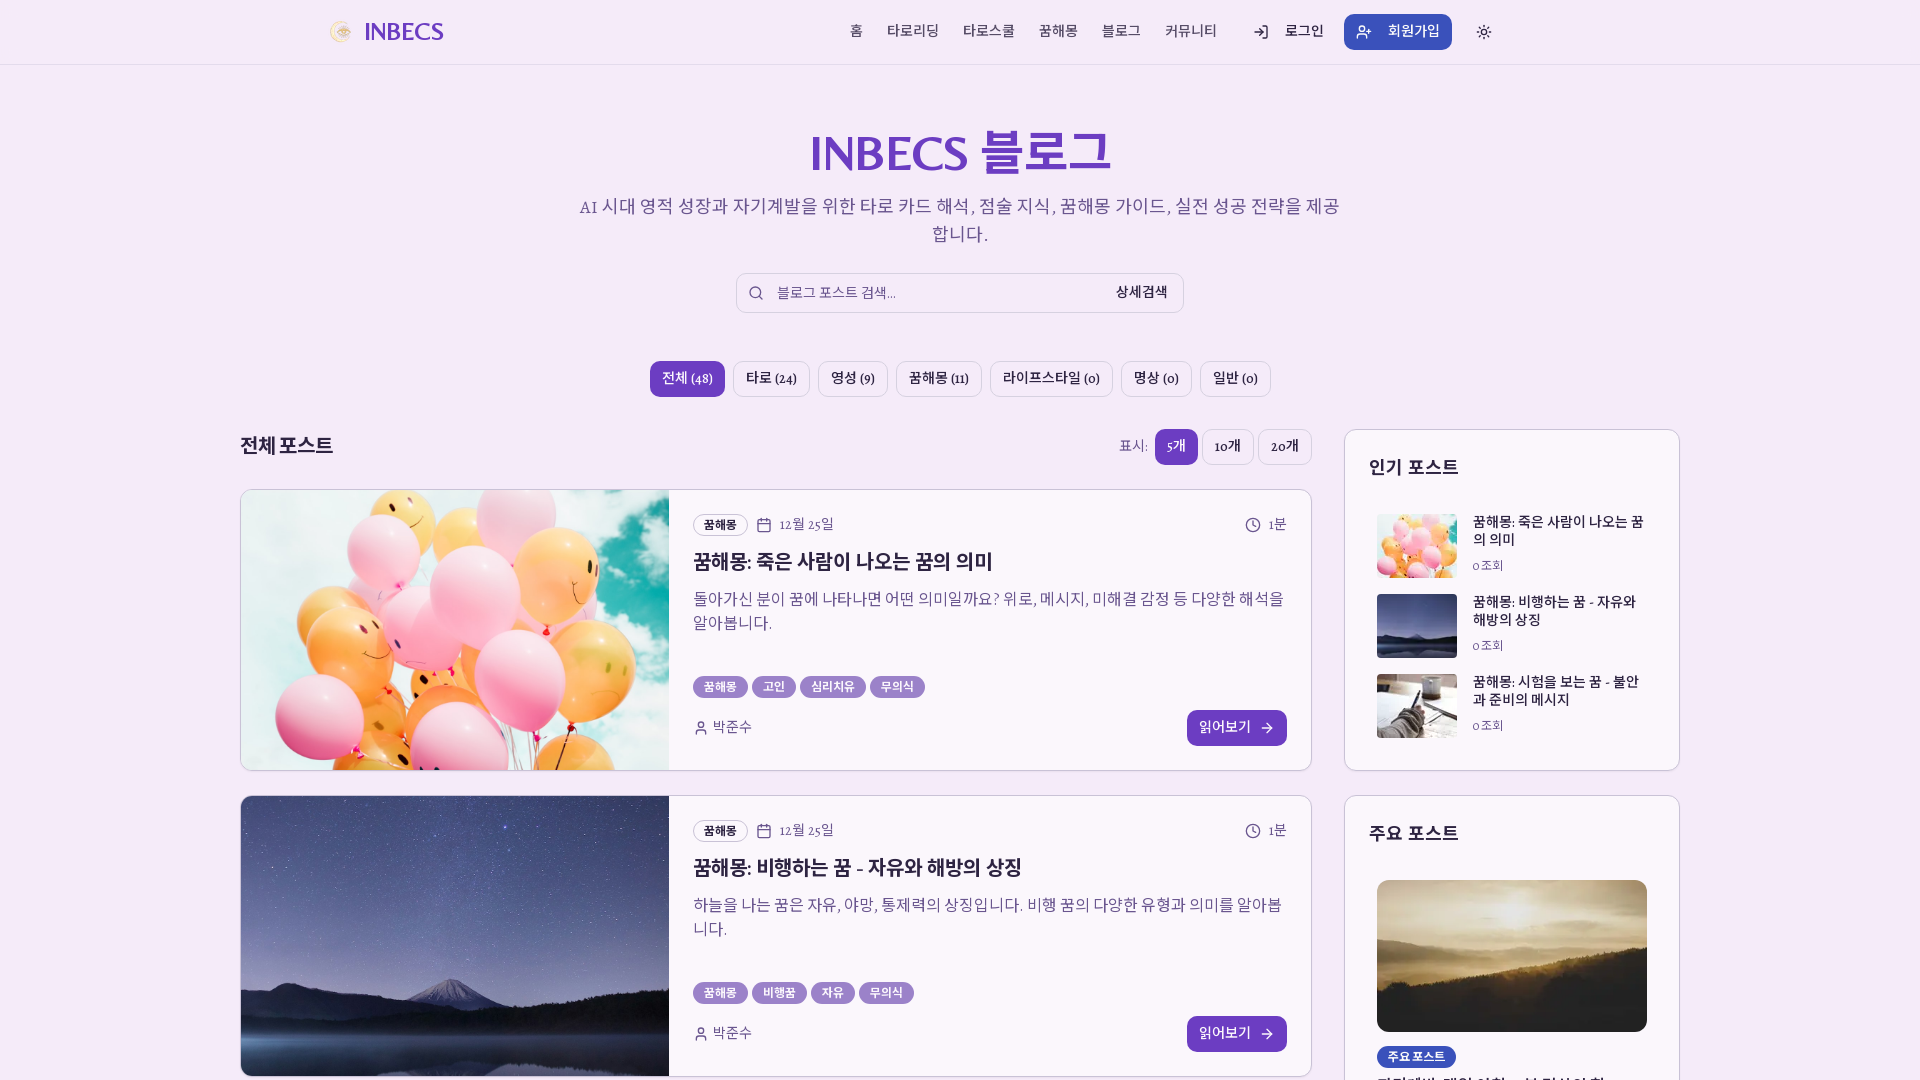

Located 'Popular Posts' (인기 포스트) section in Desktop view
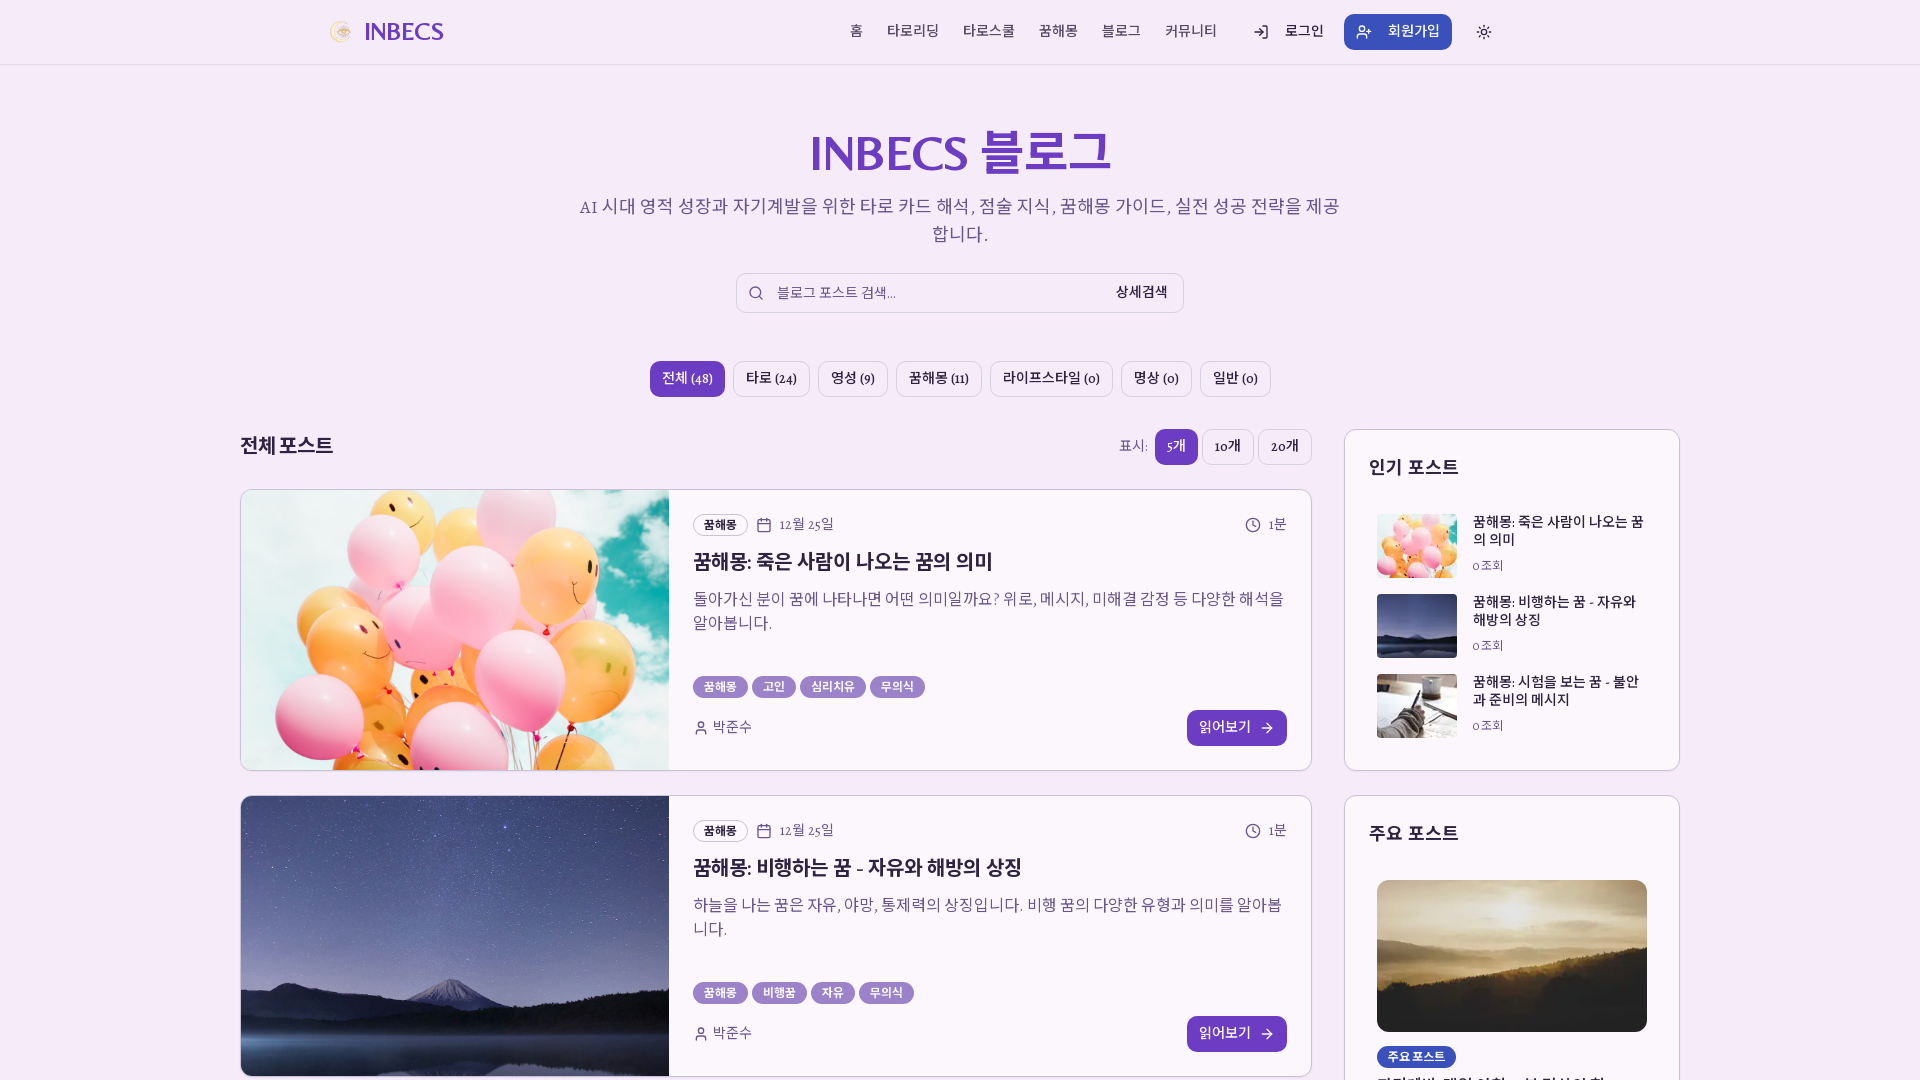

Located 'Featured Posts' (주요 포스트) section in Desktop view
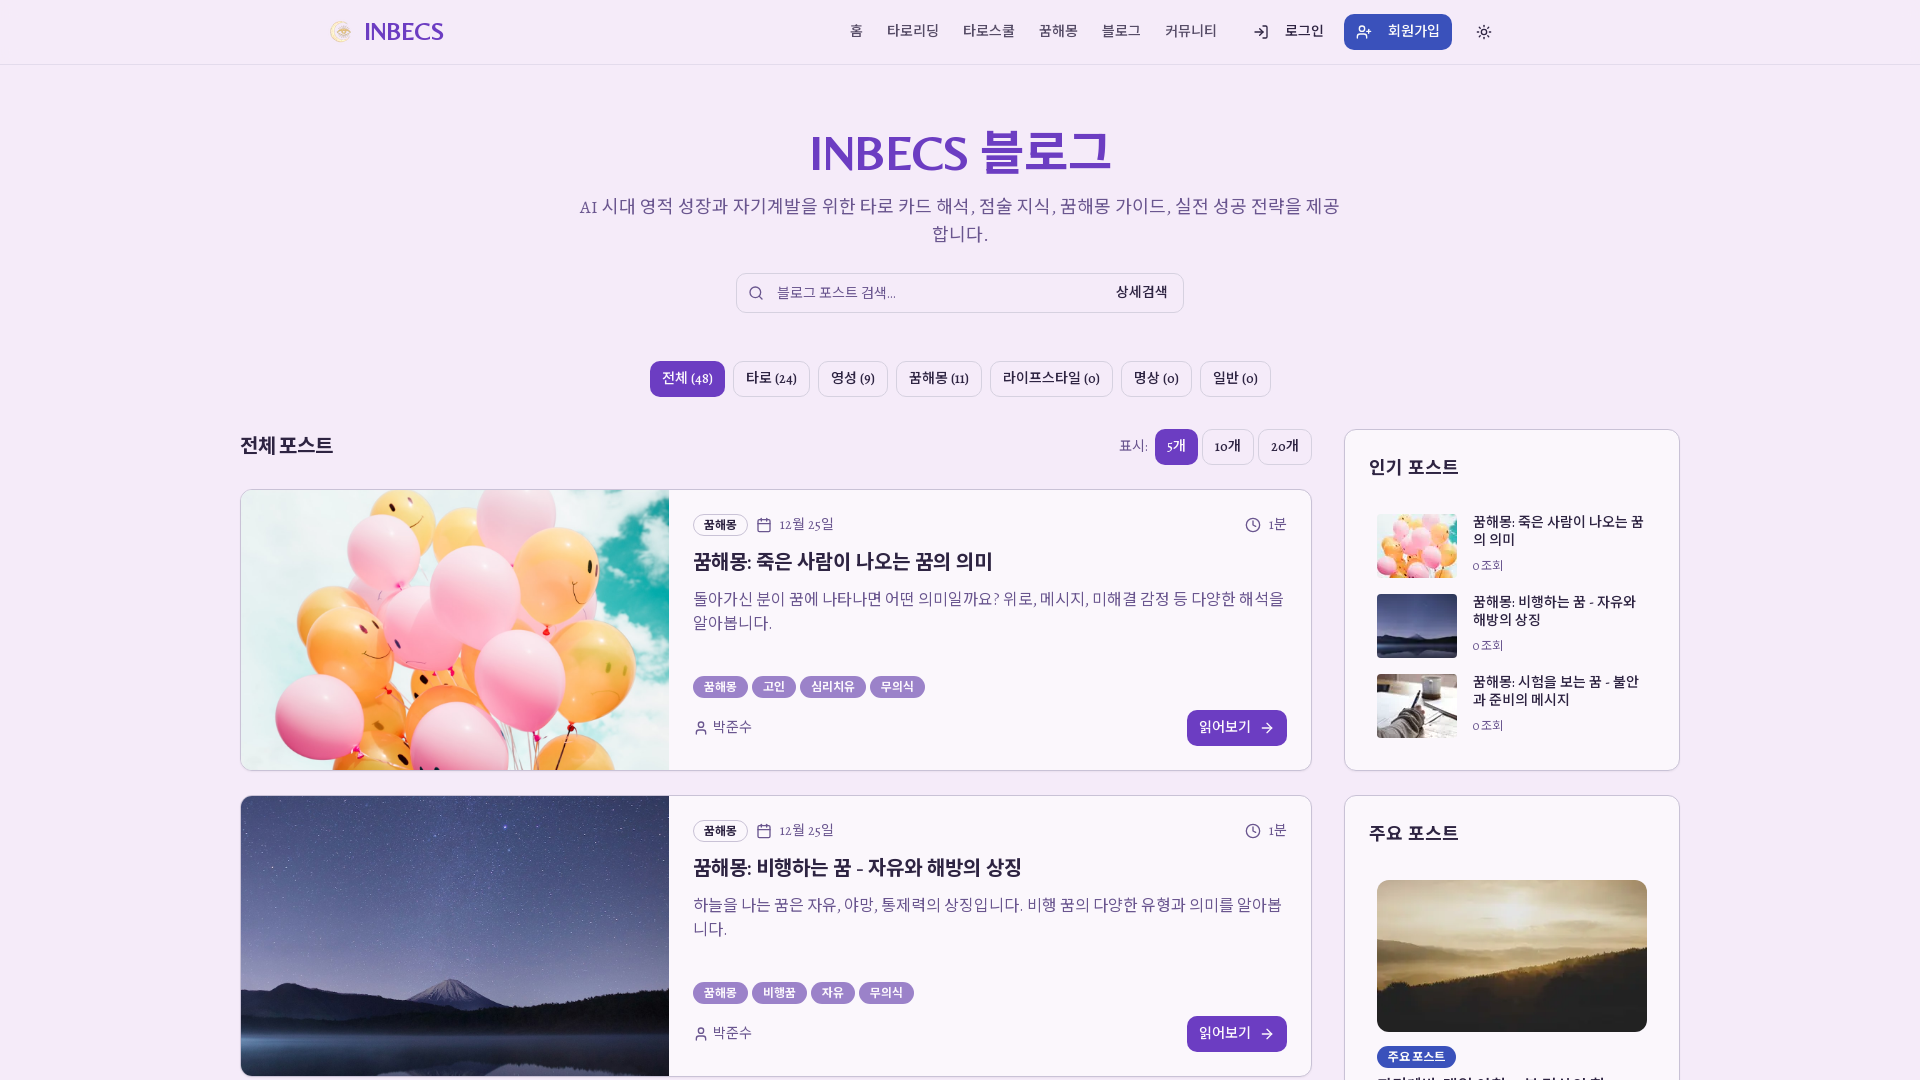

Retrieved bounding box positions for both Popular Posts and Featured Posts in Desktop view
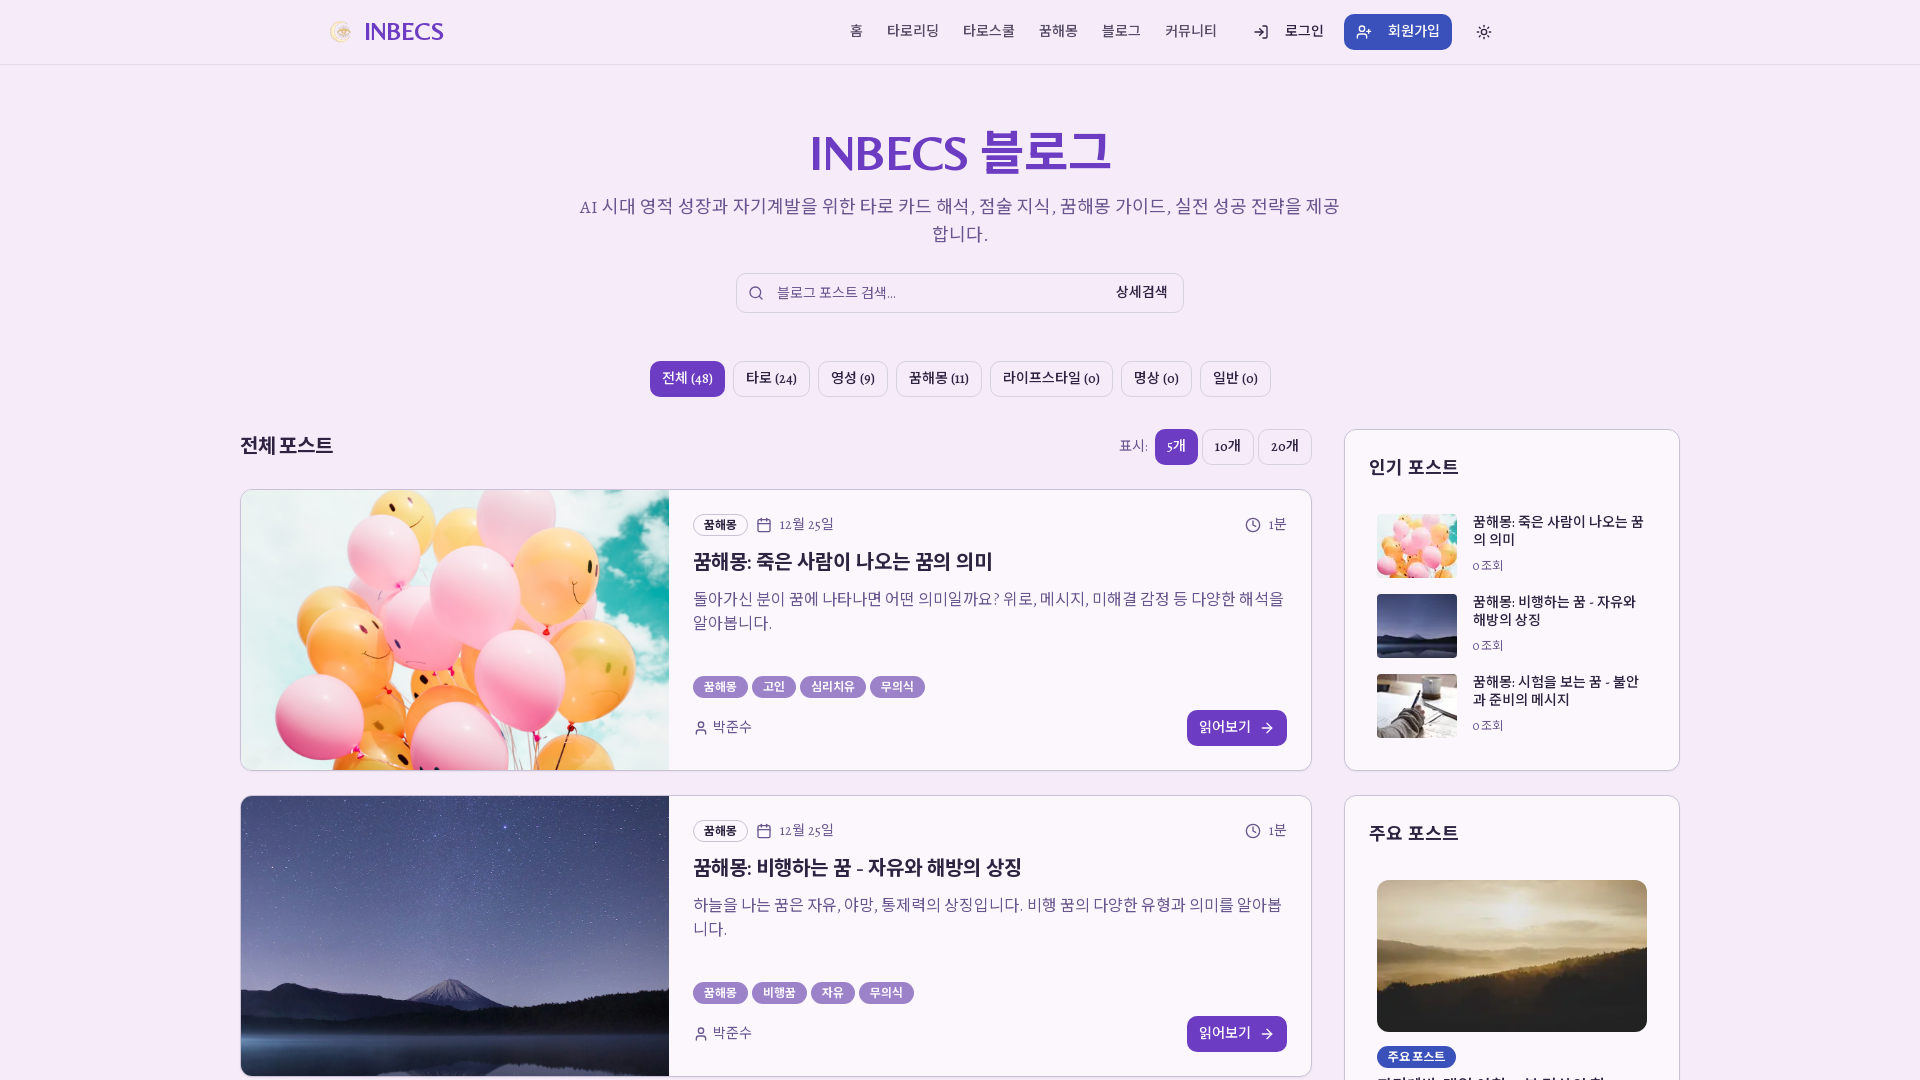

Verified that Popular Posts (y=454) appears above Featured Posts (y=820) in Desktop view
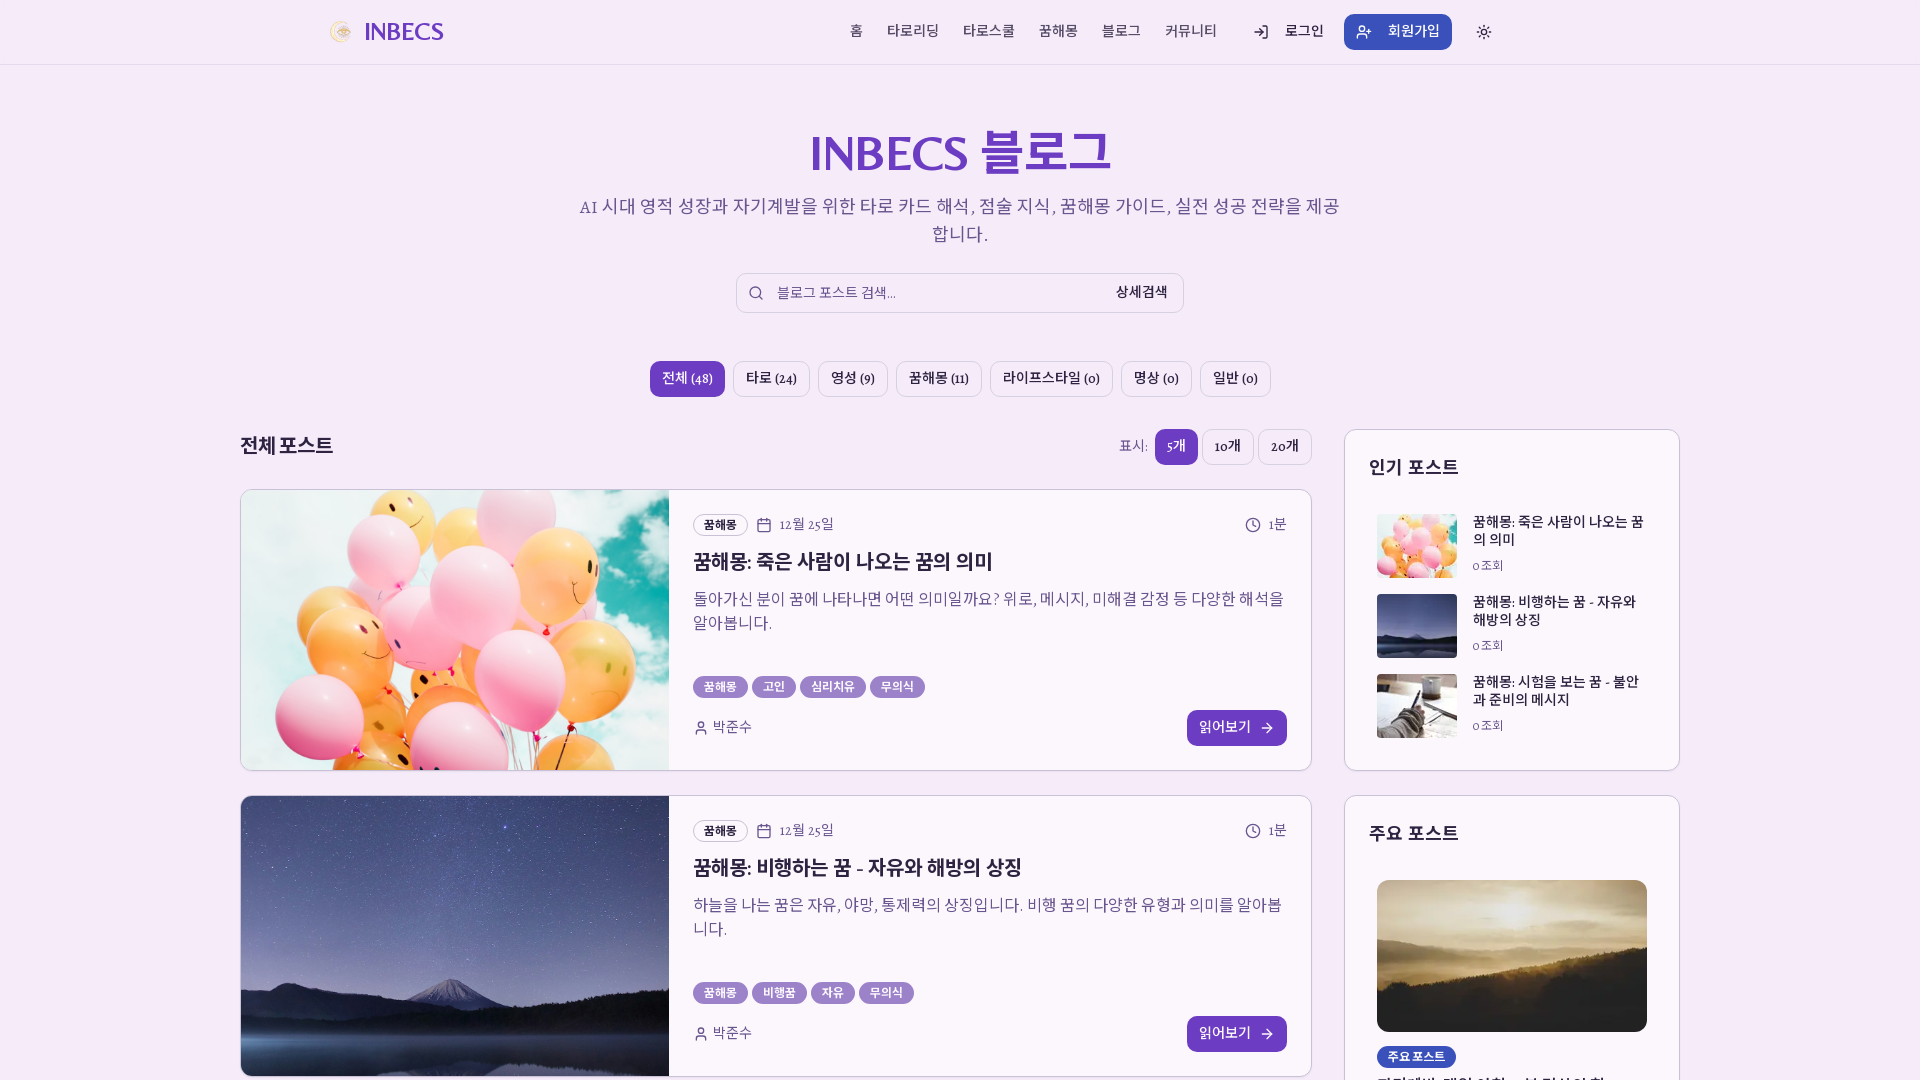

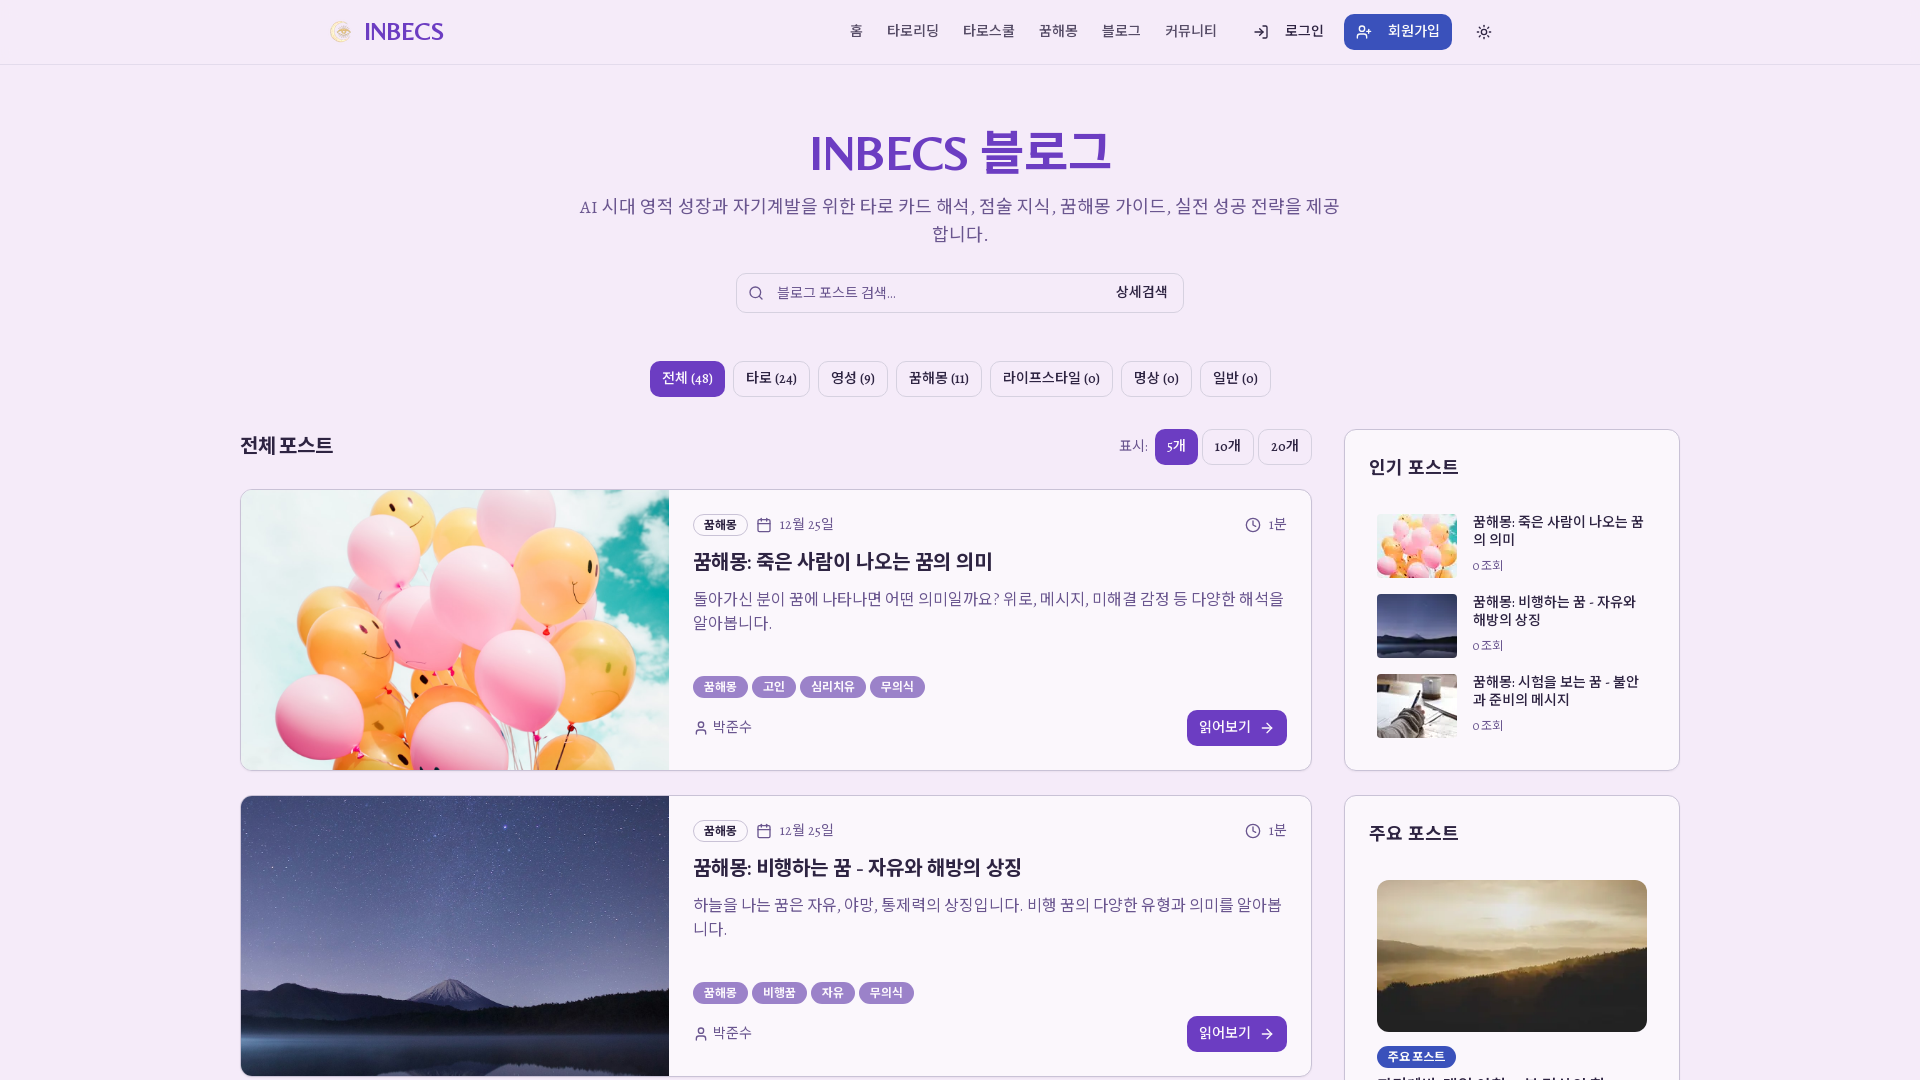